Tests GitHub advanced search form by filling in search term, repository owner, date filter, and language selection, then submitting the form and waiting for search results.

Starting URL: https://github.com/search/advanced

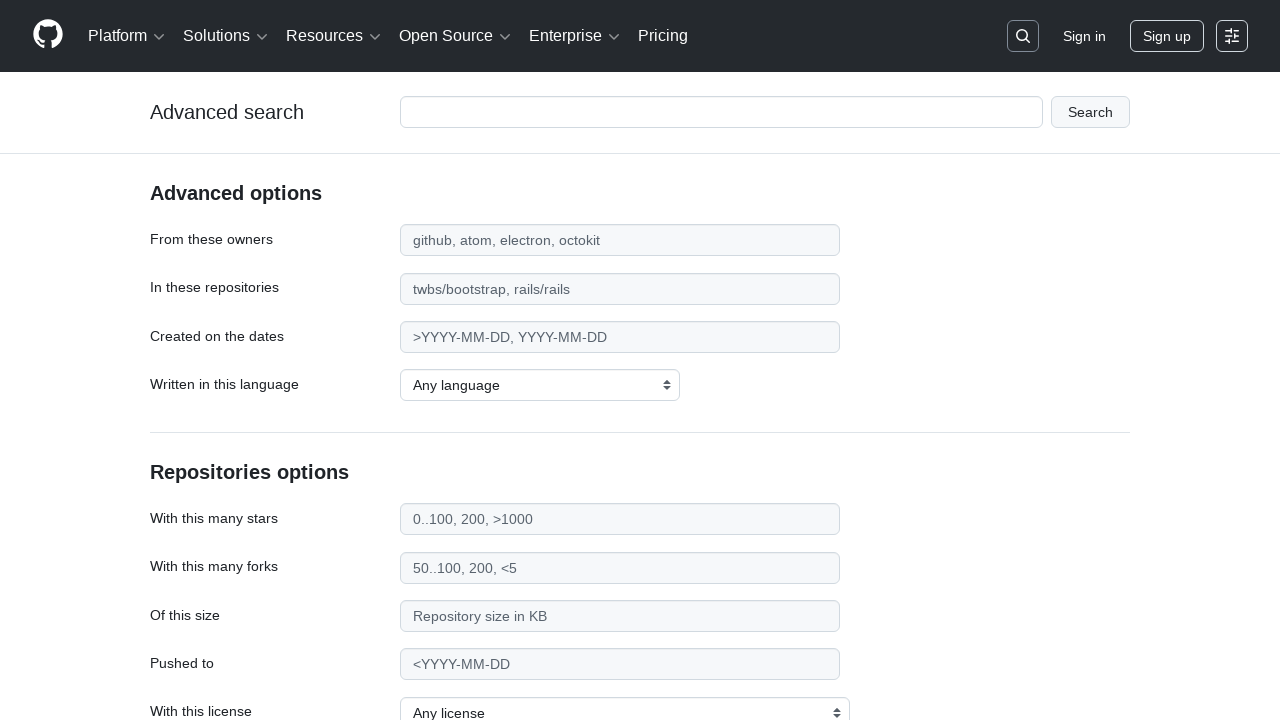

Filled search term field with 'apify-js' on #adv_code_search input.js-advanced-search-input
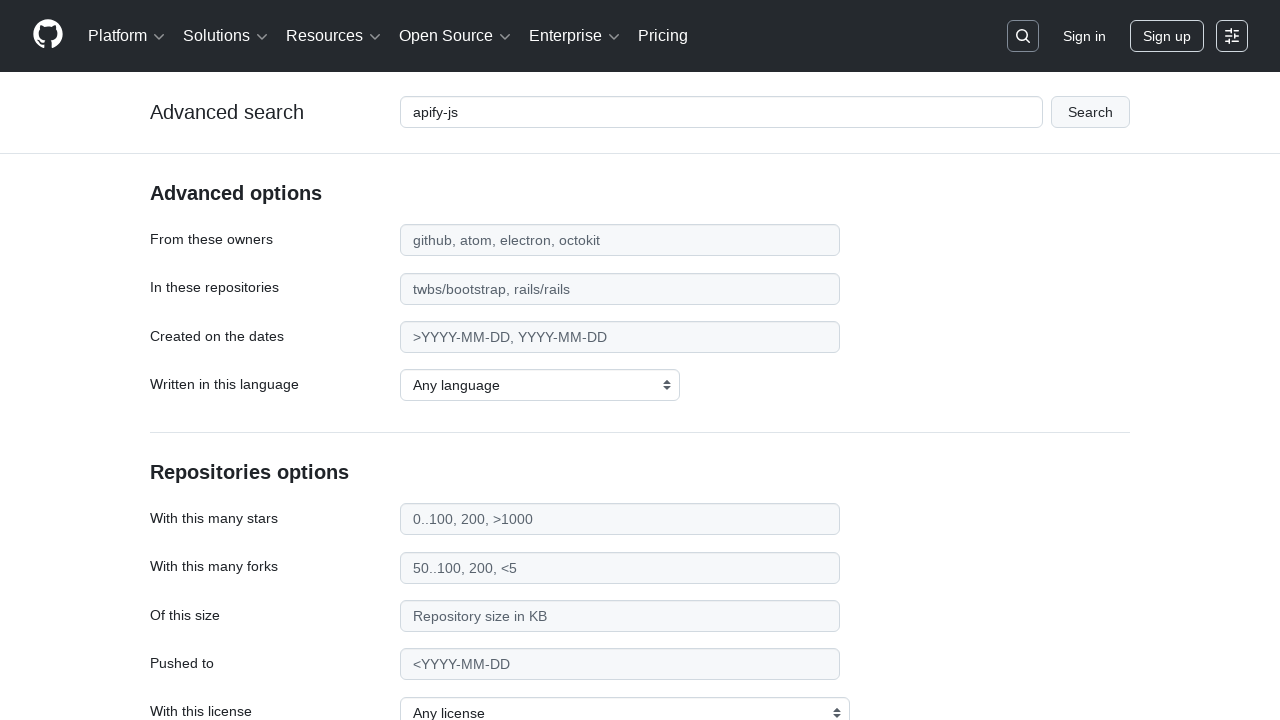

Filled repository owner field with 'apify' on #search_from
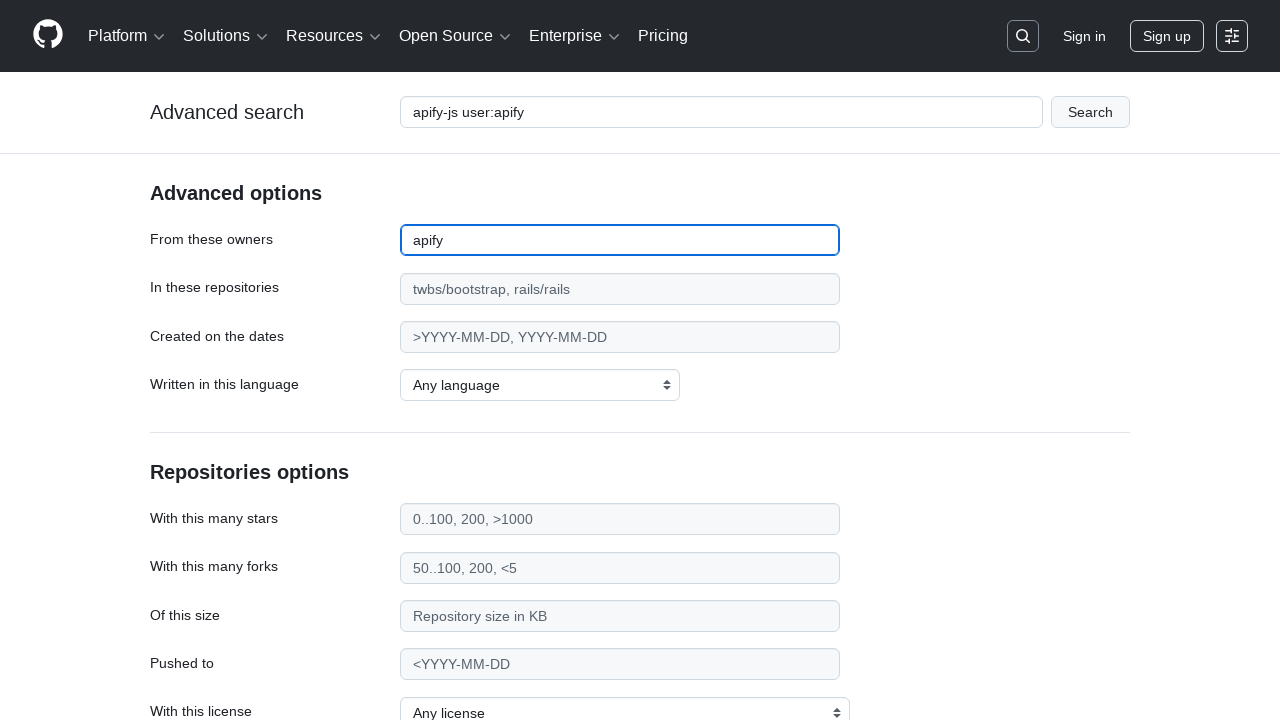

Filled date filter field with '>2015' on #search_date
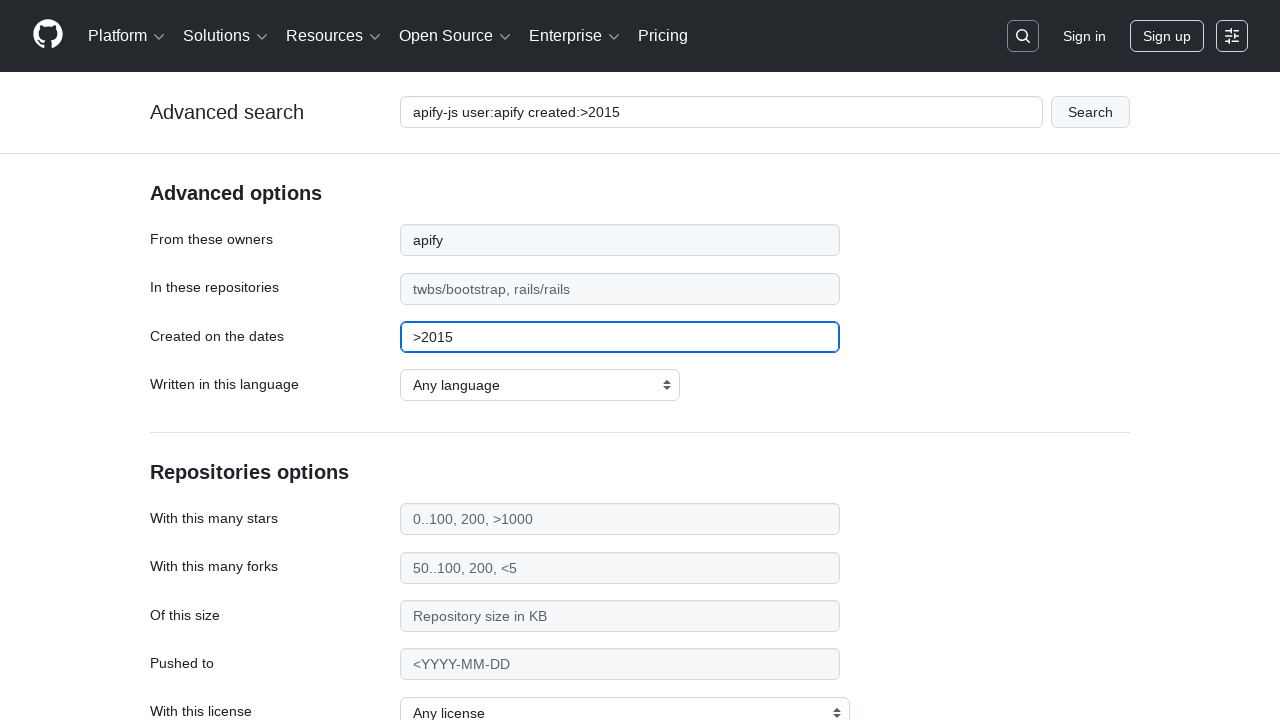

Selected JavaScript as the programming language on select#search_language
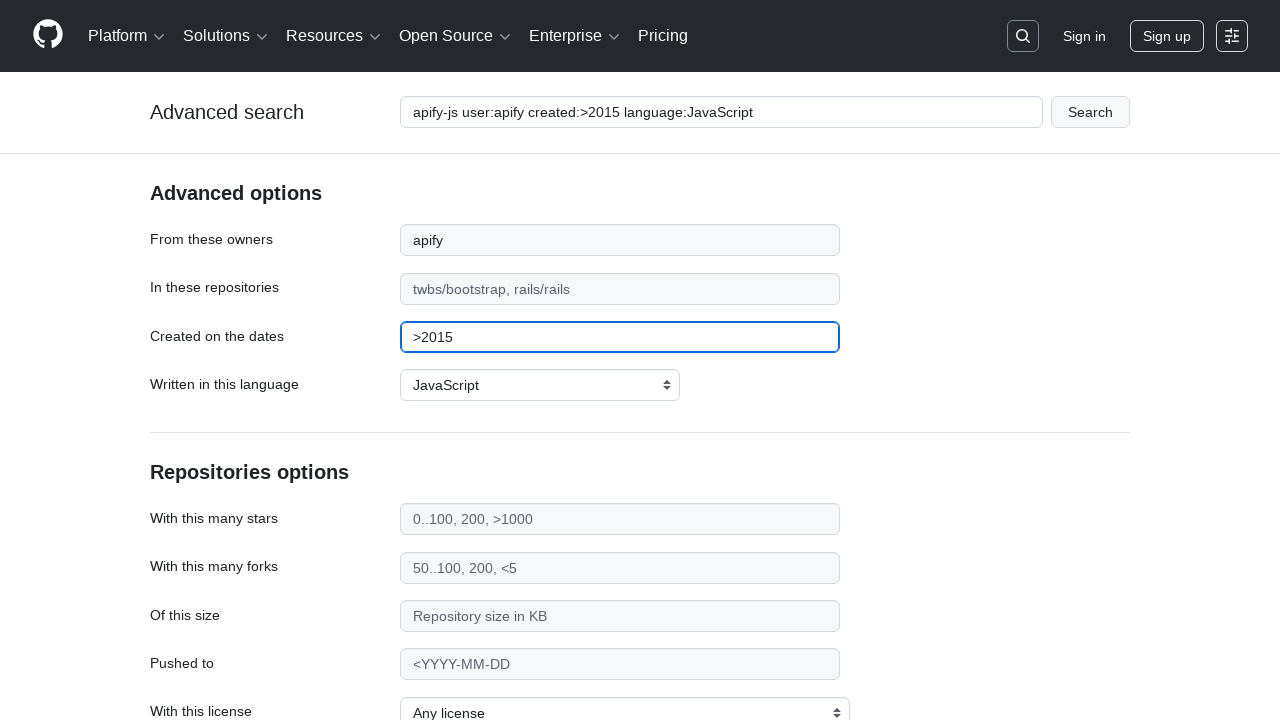

Clicked the advanced search form submit button at (1090, 112) on #adv_code_search button[type="submit"]
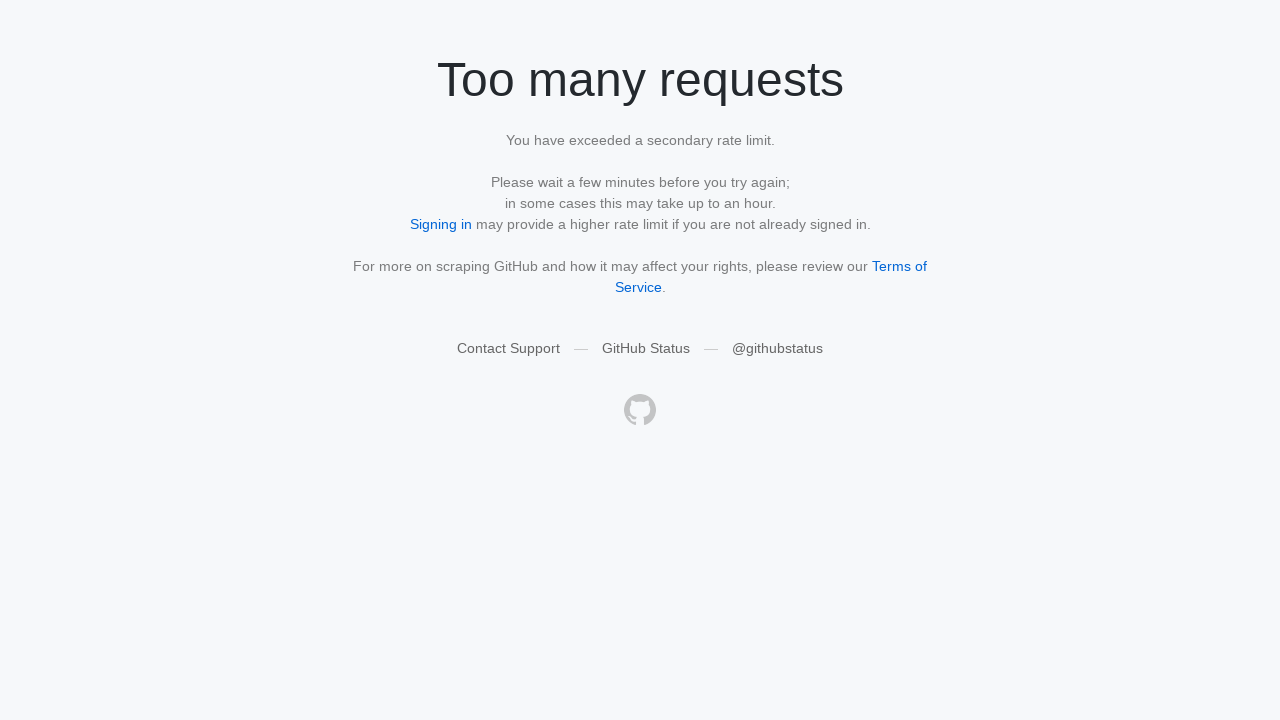

Waited for search results page to load completely
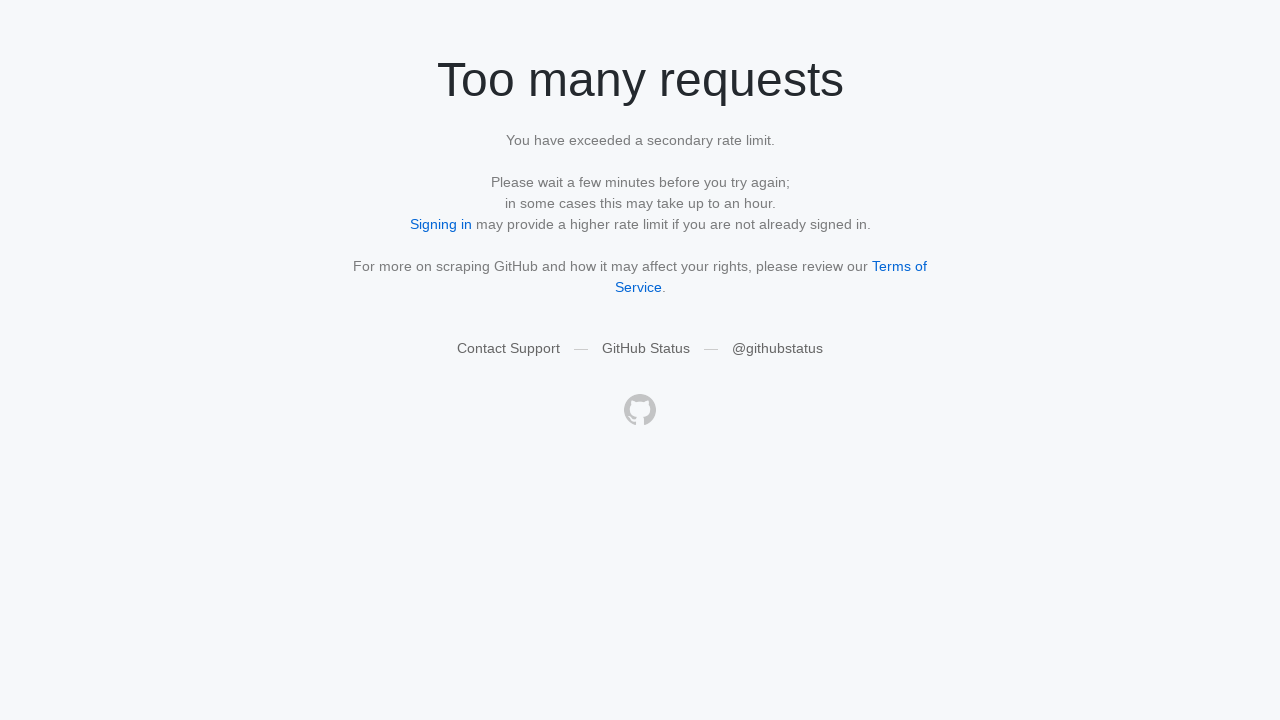

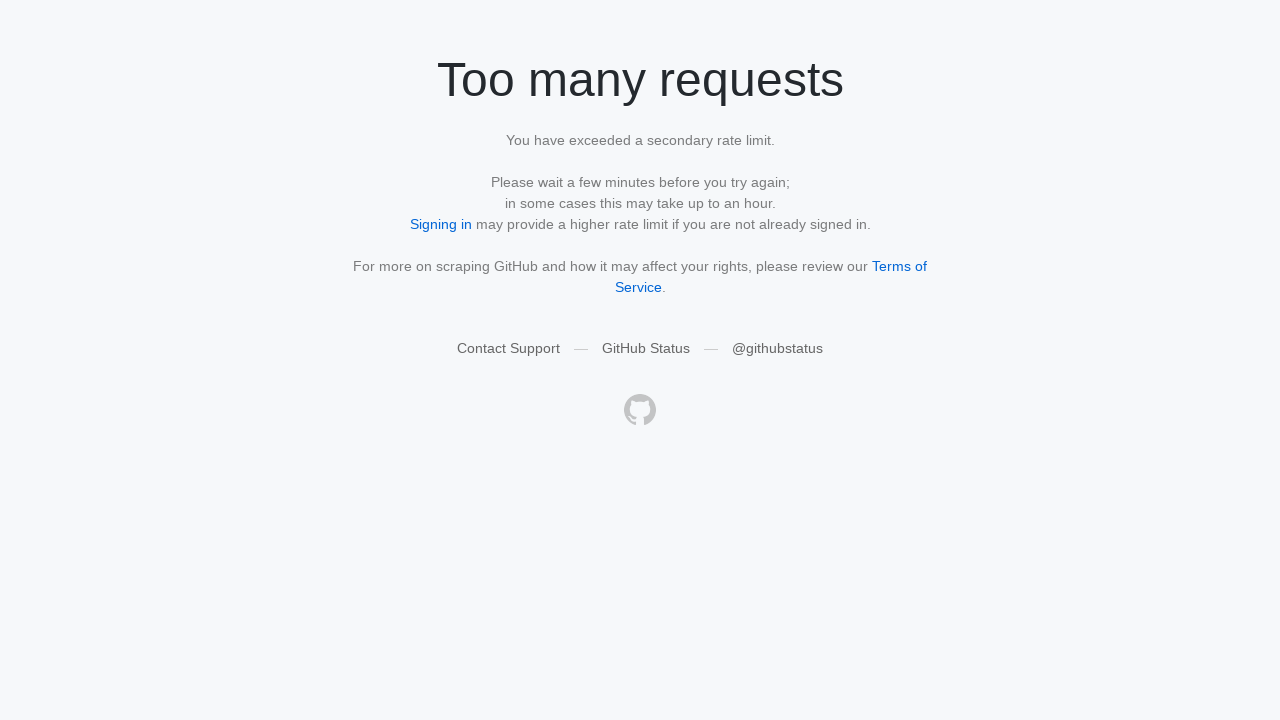